Tests the search functionality on Exploit-DB by entering a search query and verifying that search results are displayed in the table.

Starting URL: https://www.exploit-db.com/

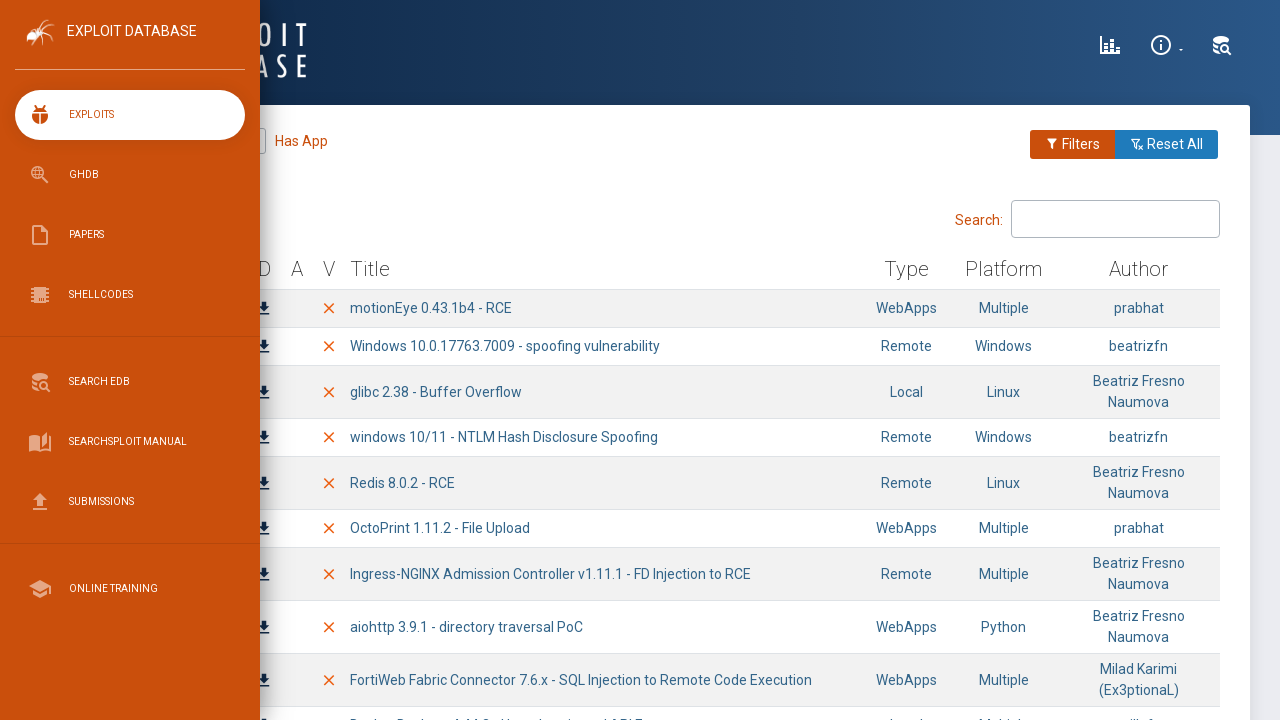

Search filter container loaded
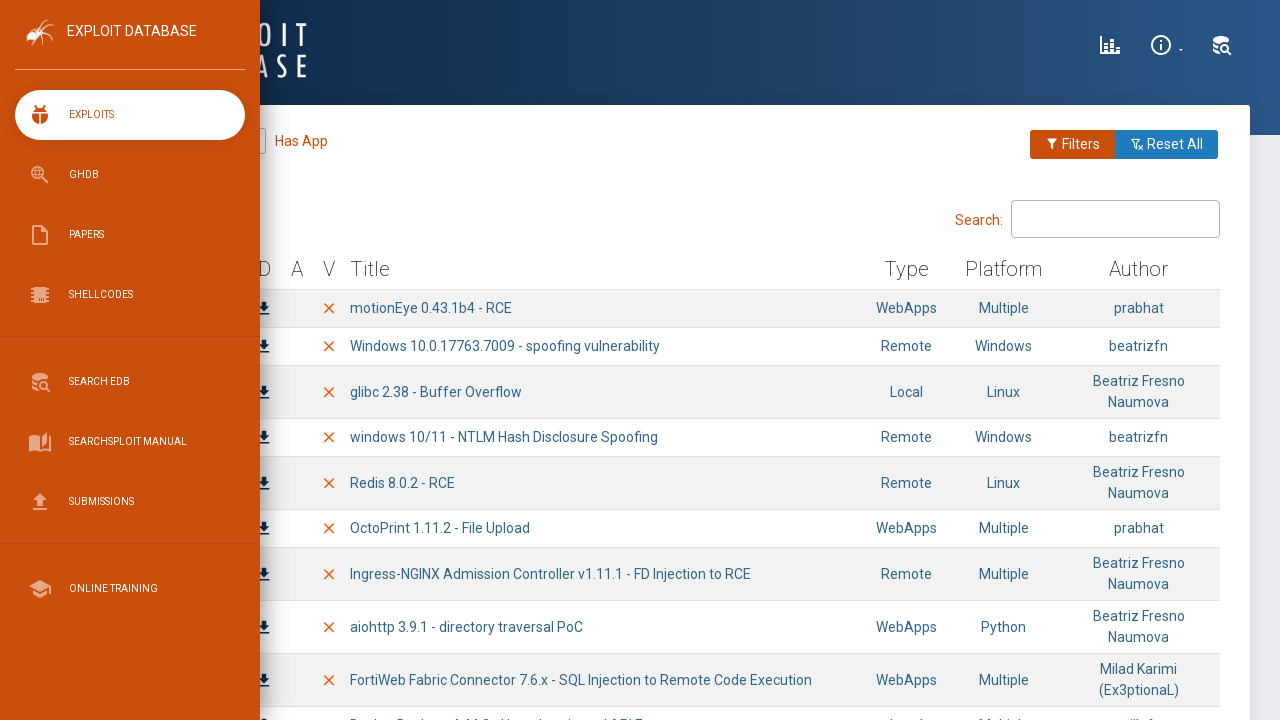

Filled search input with 'phpmyadmin' on div[id=exploits-table_filter] input[type='search']
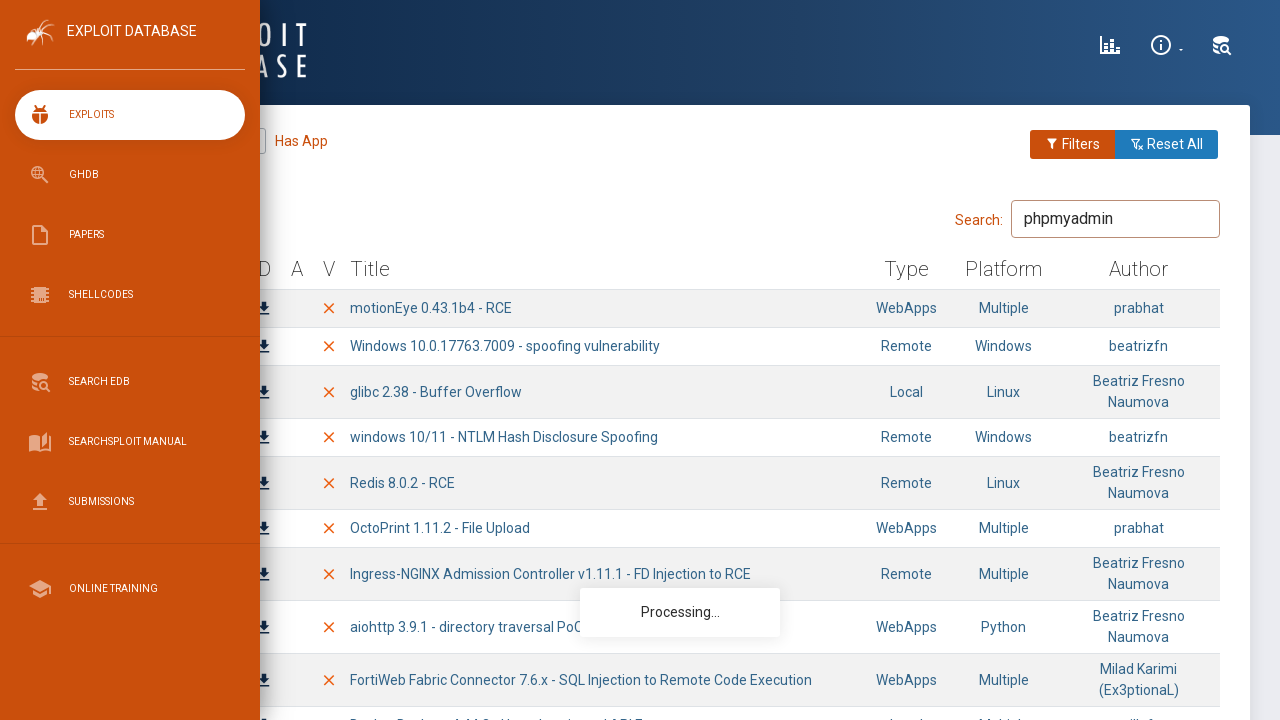

Pressed Enter to submit search query on div[id=exploits-table_filter] input[type='search']
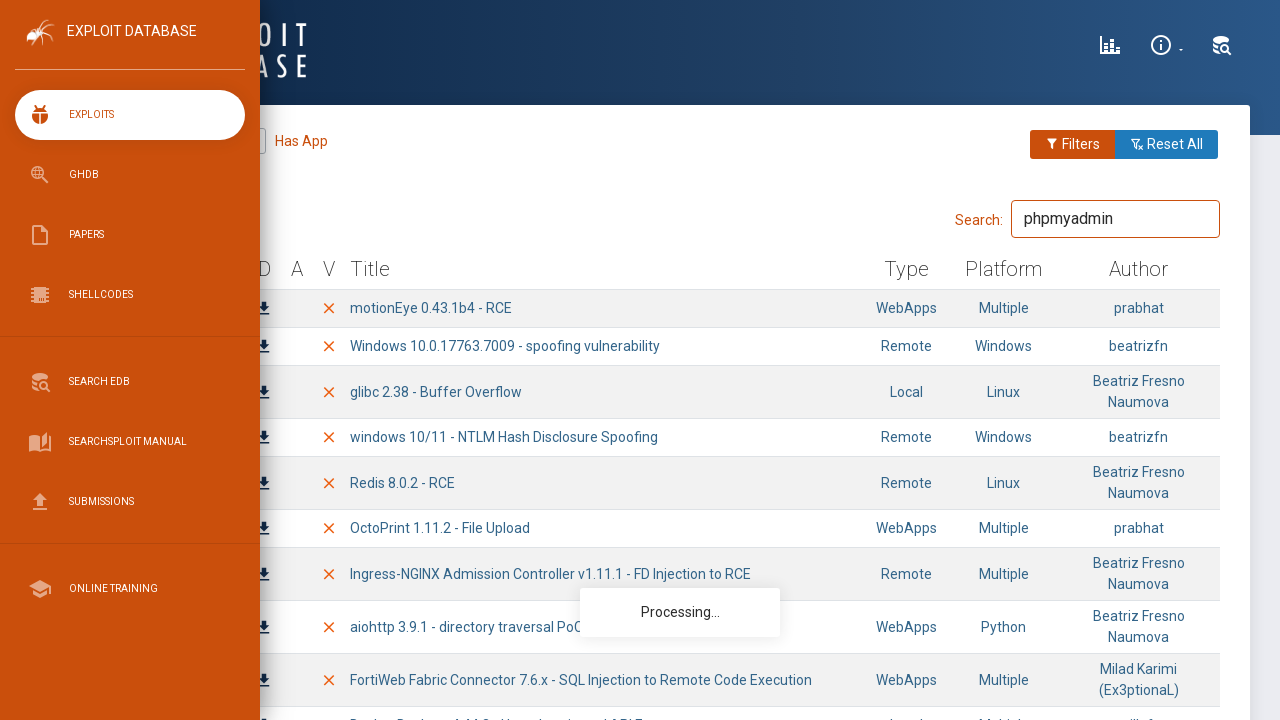

Search results displayed in exploits table
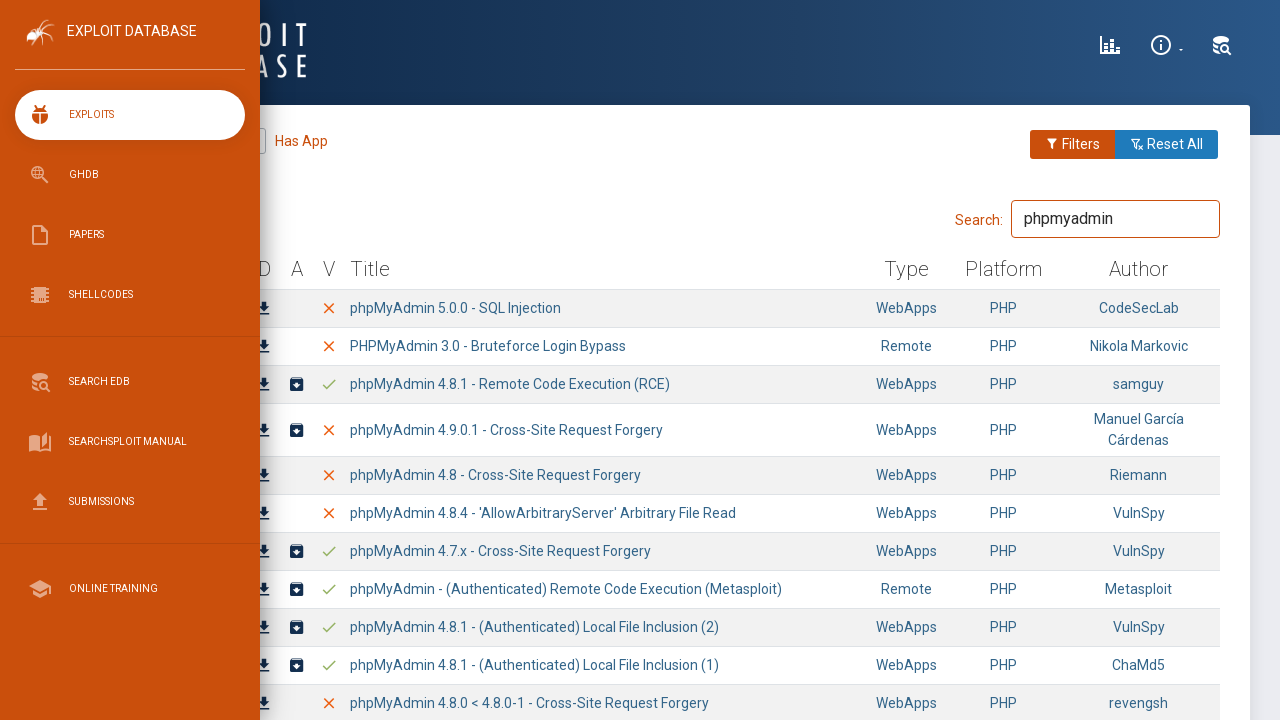

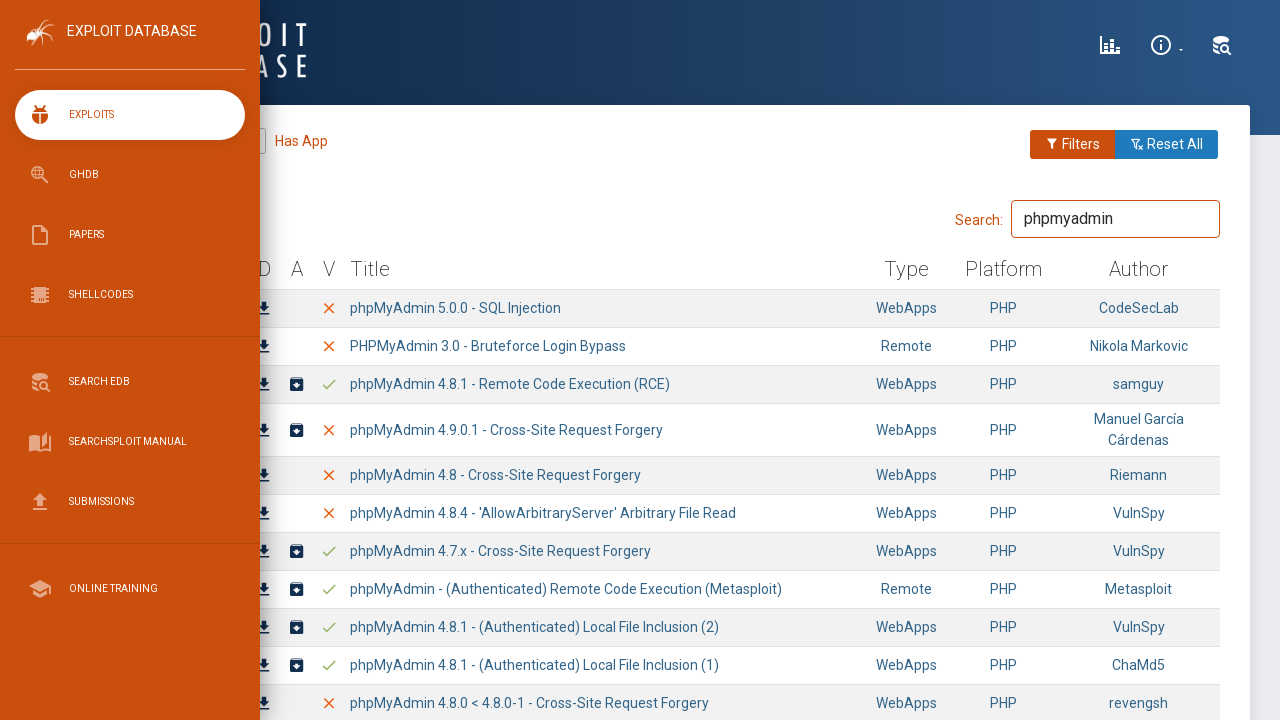